Tests network interception by mocking the page response with custom HTML content, then clicking the Start button and verifying the mocked title appears.

Starting URL: https://the-internet.herokuapp.com/dynamic_loading/2

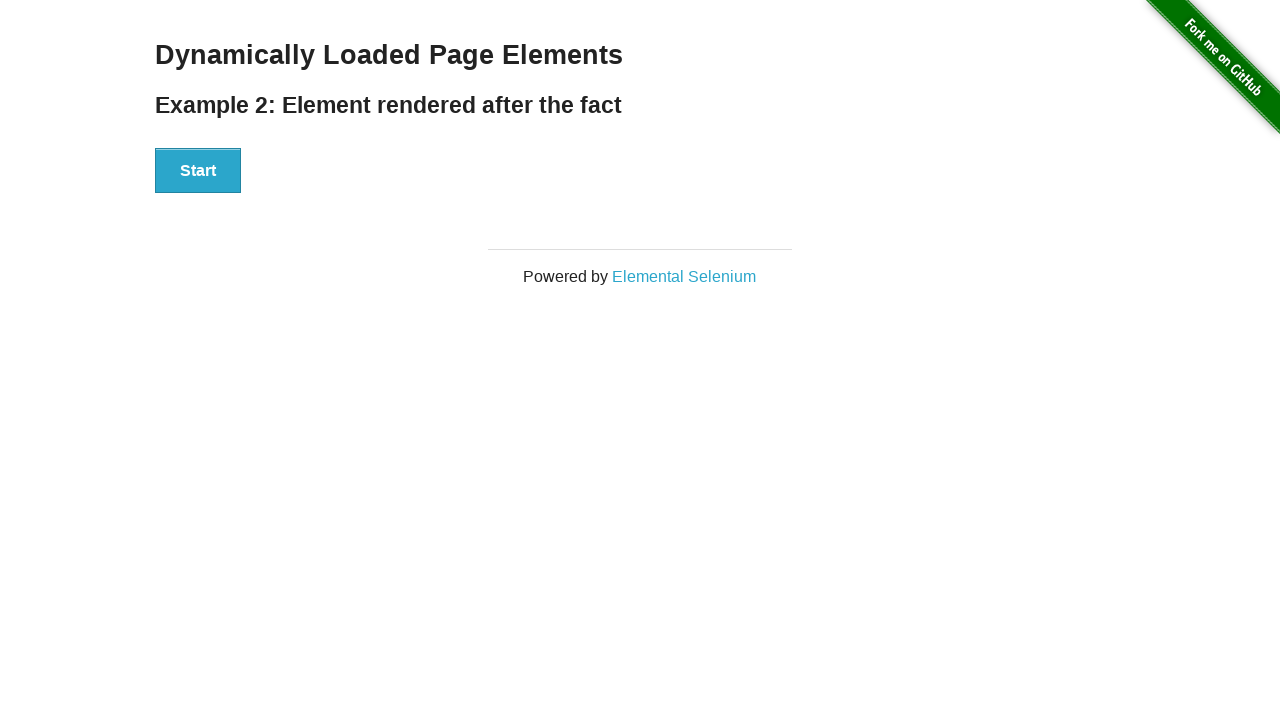

Set up route interception to mock dynamic_loading/2 response with custom HTML
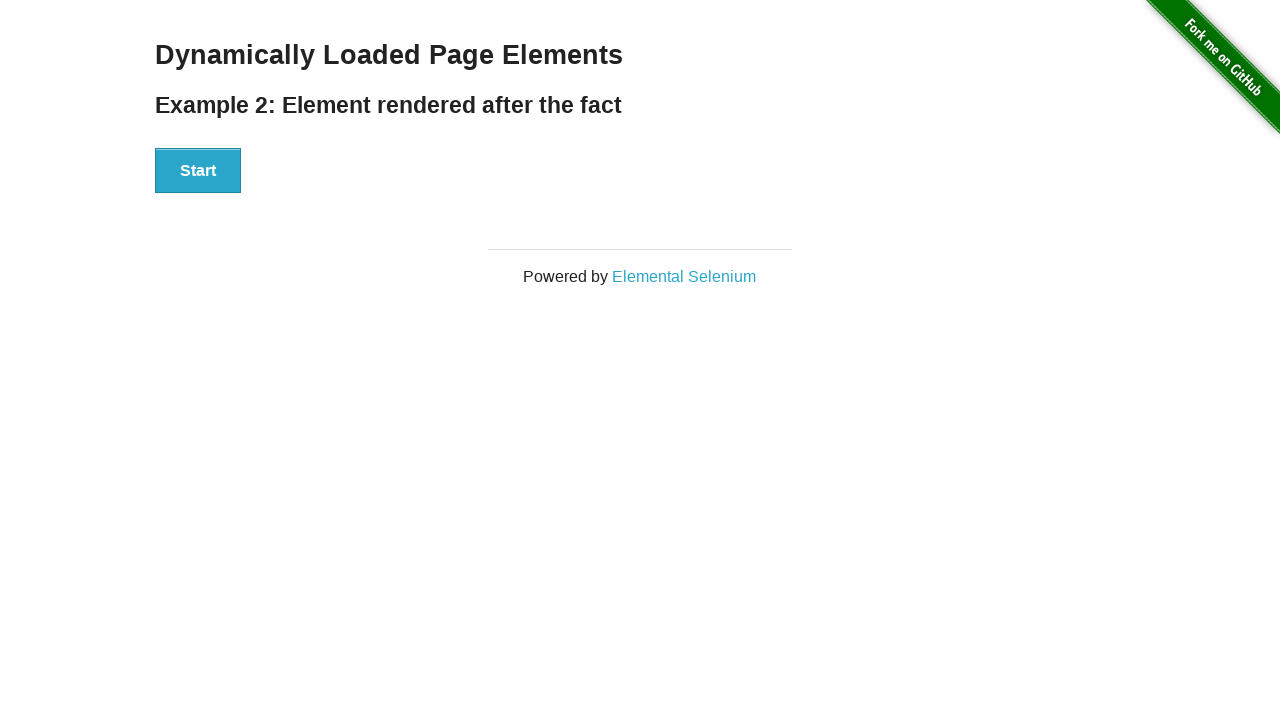

Navigated to https://the-internet.herokuapp.com/dynamic_loading/2 and received mocked response
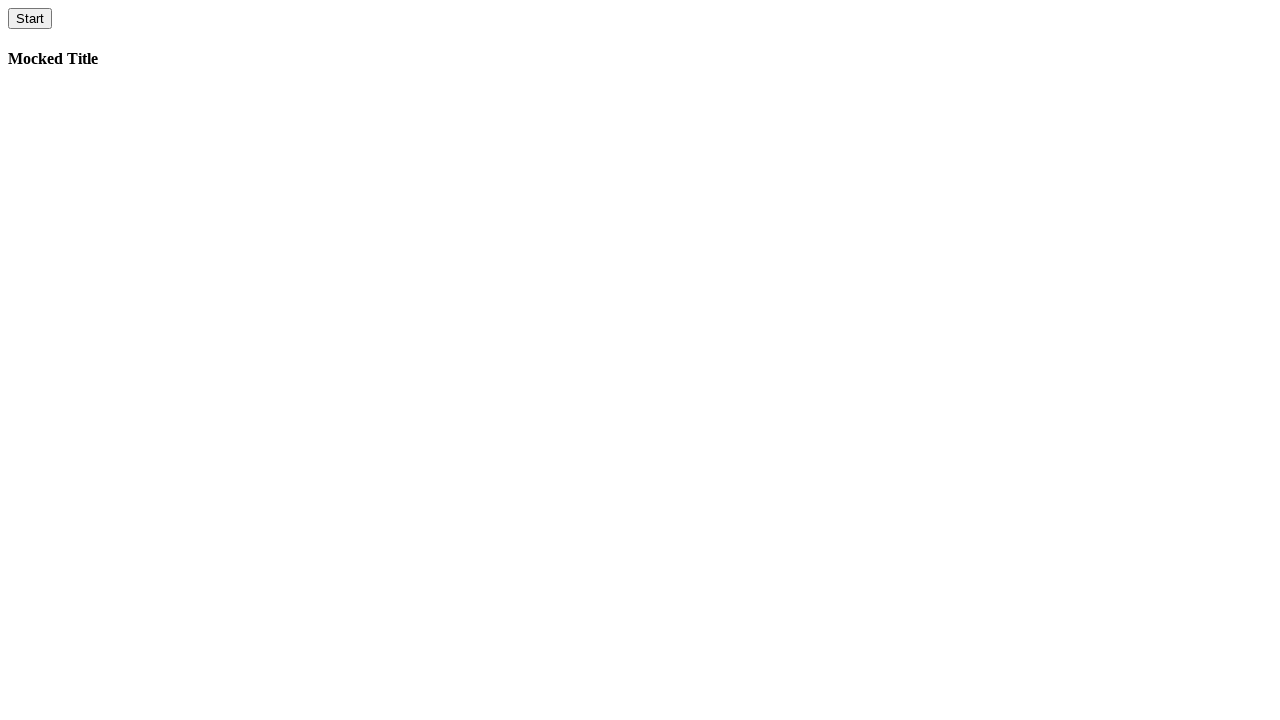

Clicked the Start button at (30, 18) on button:has-text('Start')
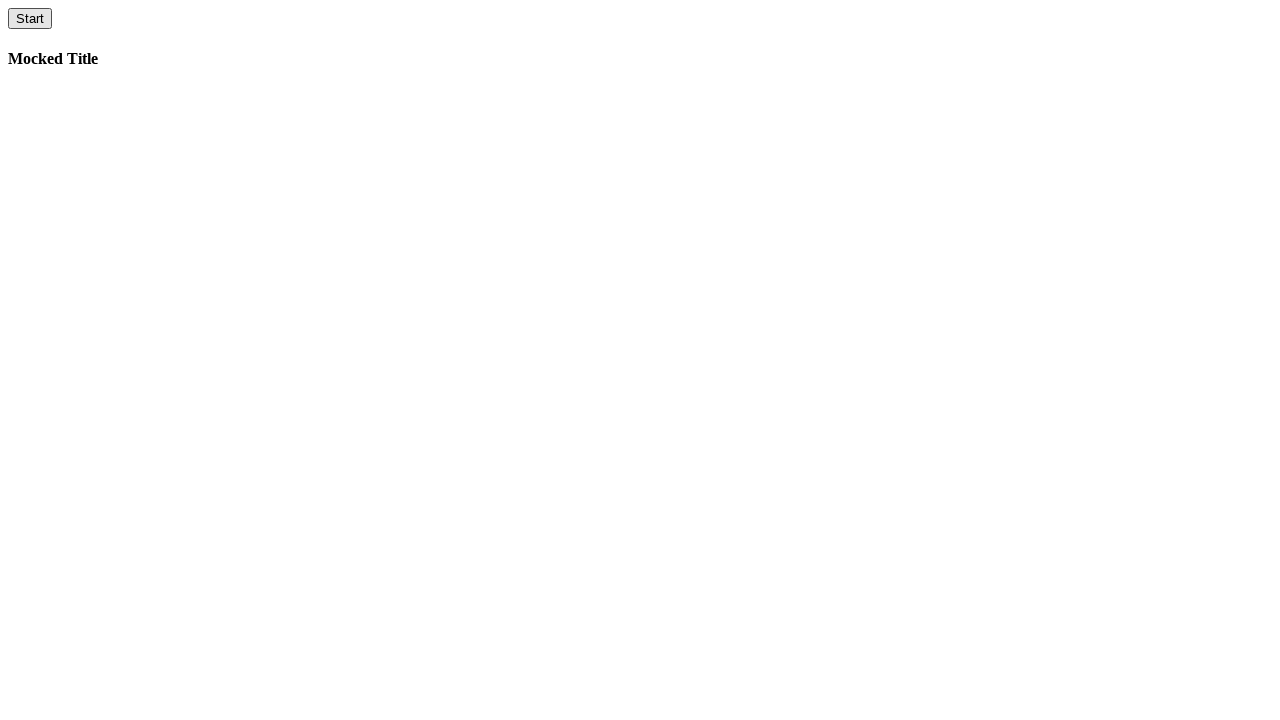

Located the mocked title element (#finish h4)
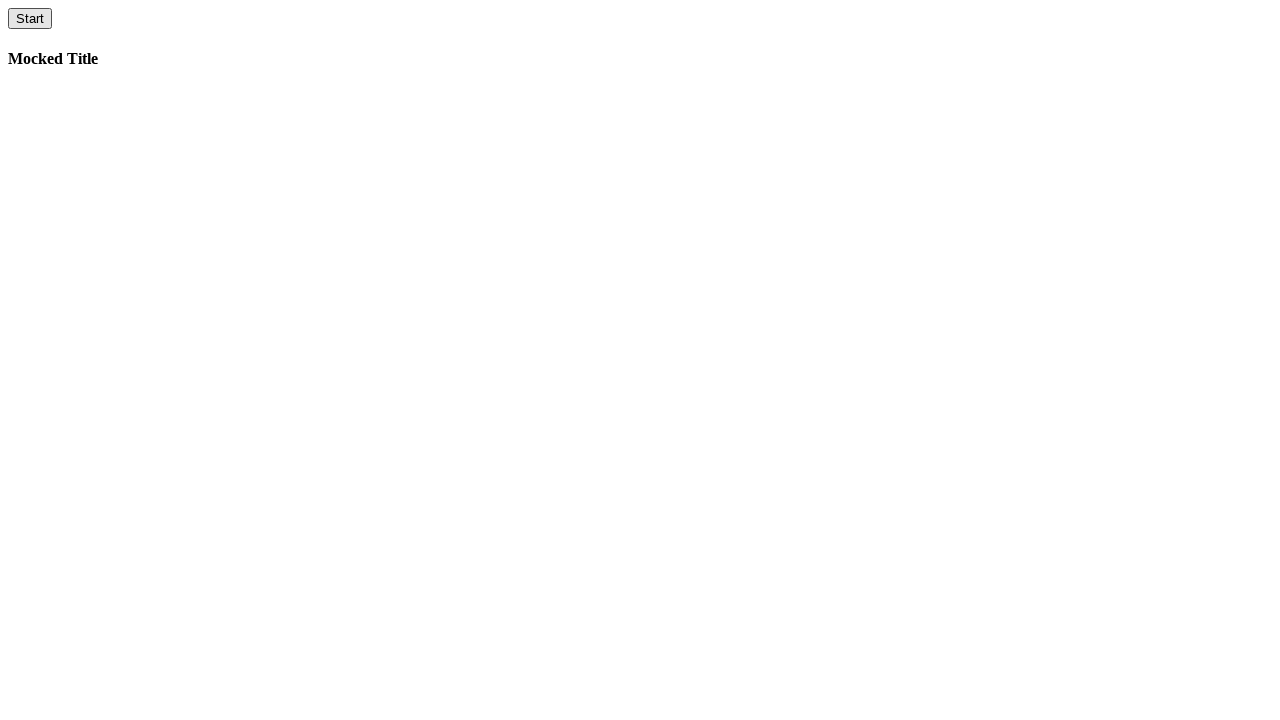

Verified that the mocked title text is 'Mocked Title'
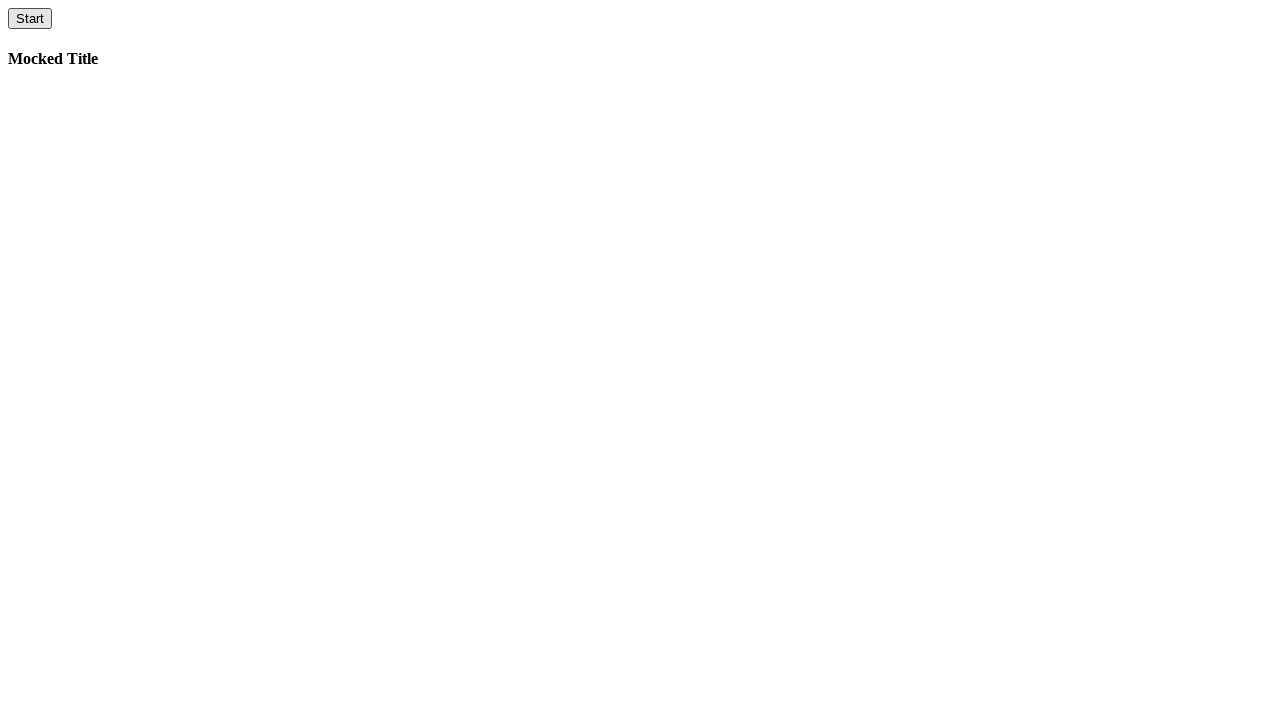

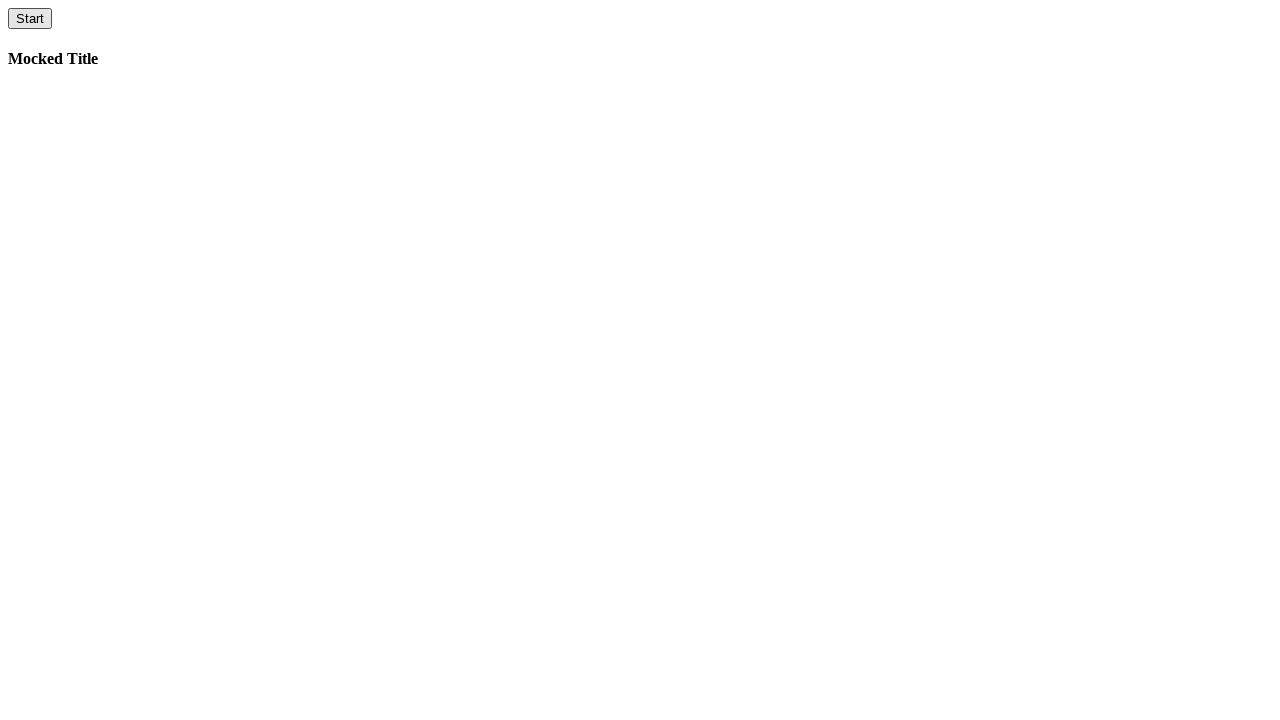